Tests that edits are saved on blur by double-clicking to edit, filling new text, and dispatching a blur event.

Starting URL: https://demo.playwright.dev/todomvc

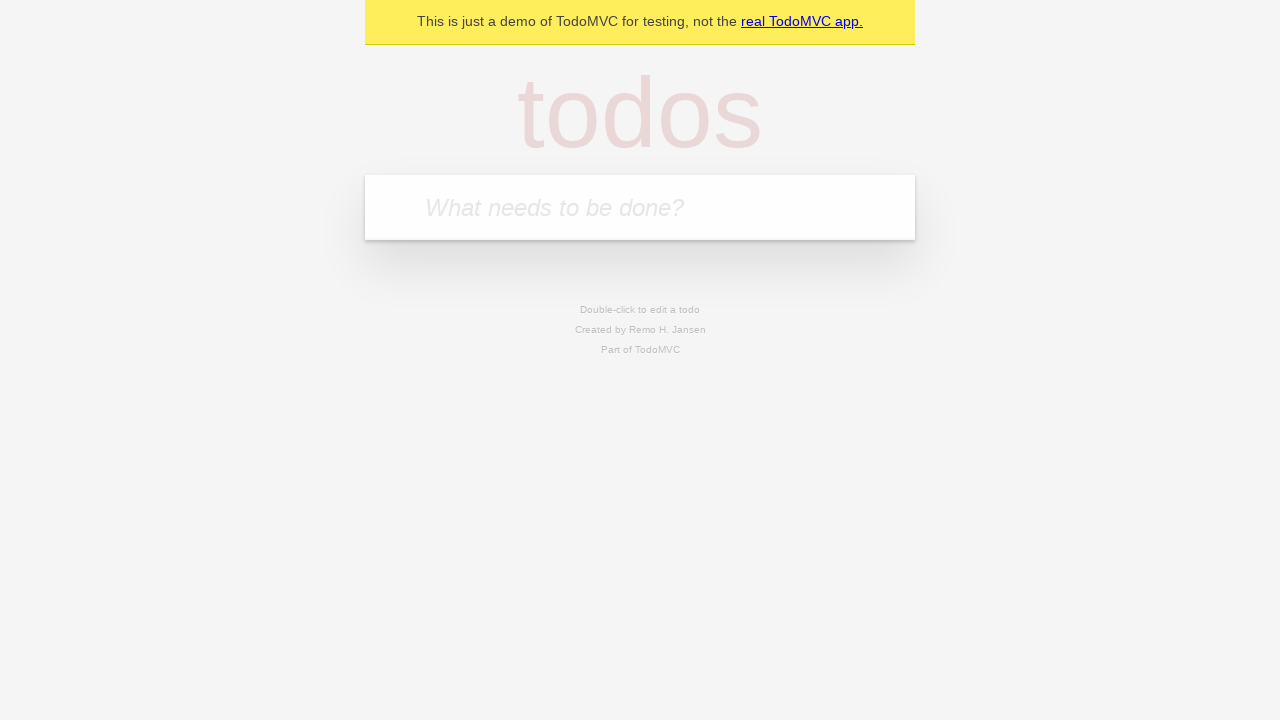

Filled todo input with 'buy some cheese' on internal:attr=[placeholder="What needs to be done?"i]
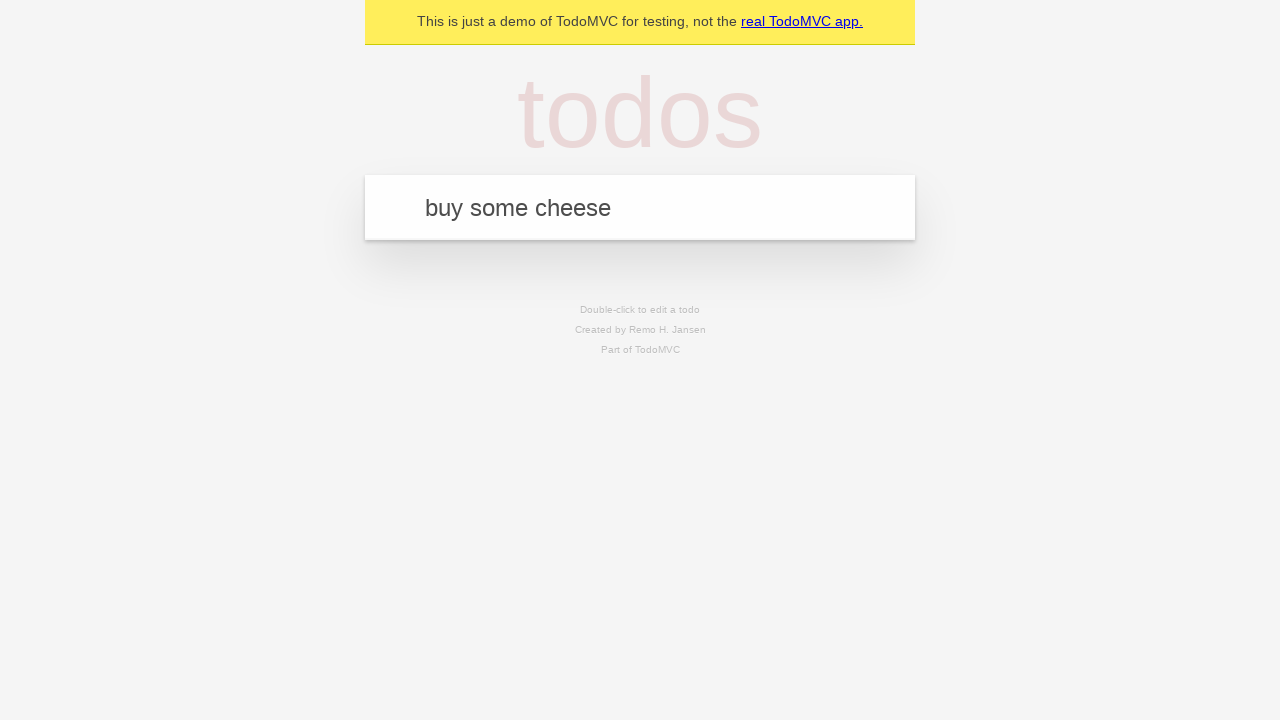

Pressed Enter to create first todo on internal:attr=[placeholder="What needs to be done?"i]
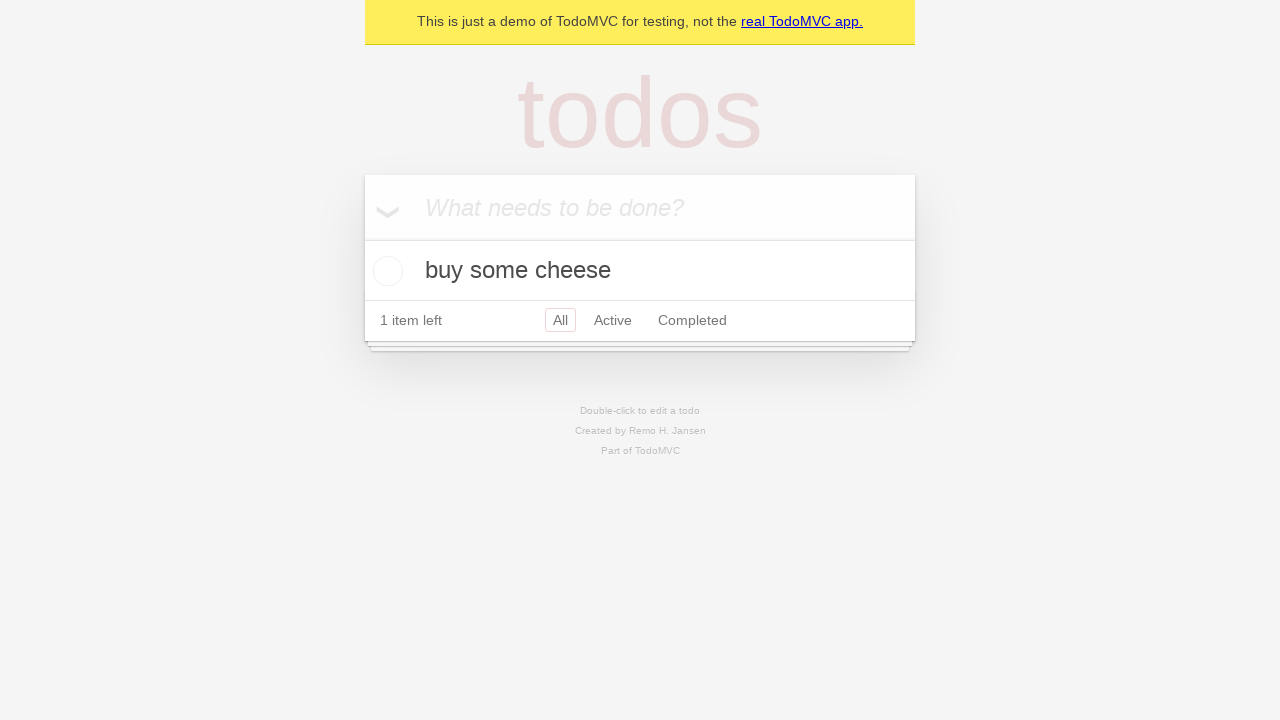

Filled todo input with 'feed the cat' on internal:attr=[placeholder="What needs to be done?"i]
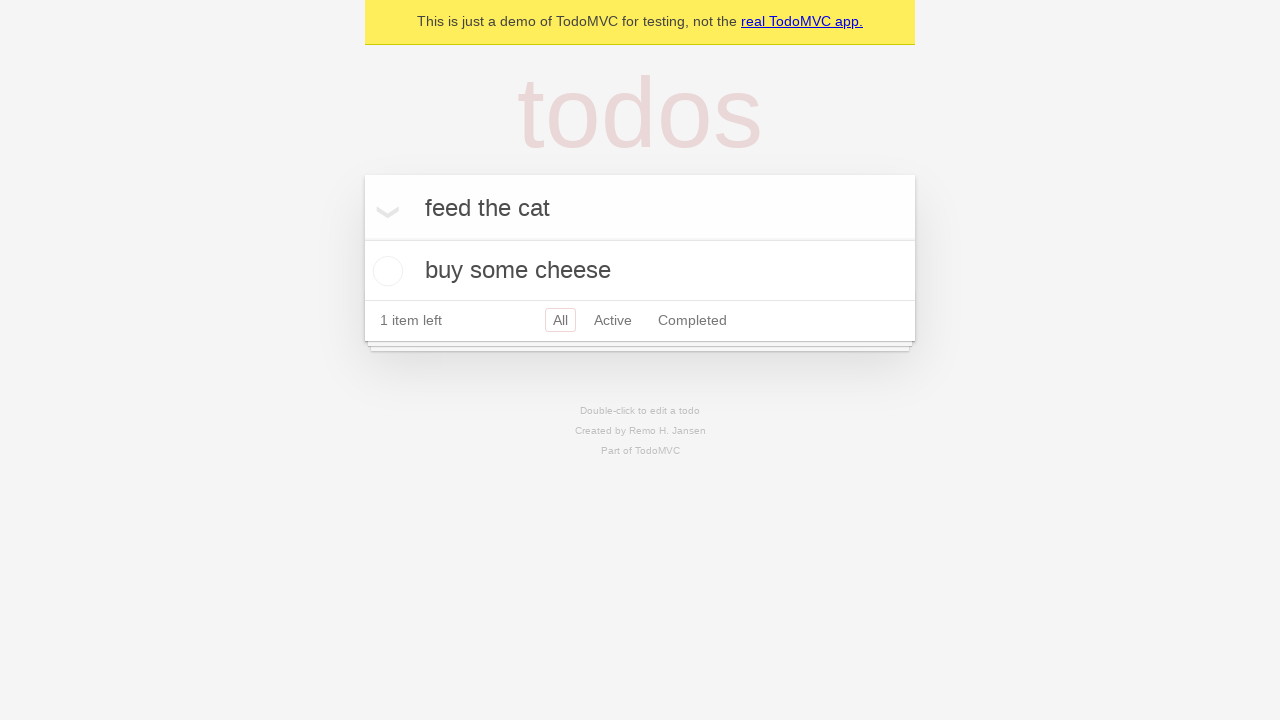

Pressed Enter to create second todo on internal:attr=[placeholder="What needs to be done?"i]
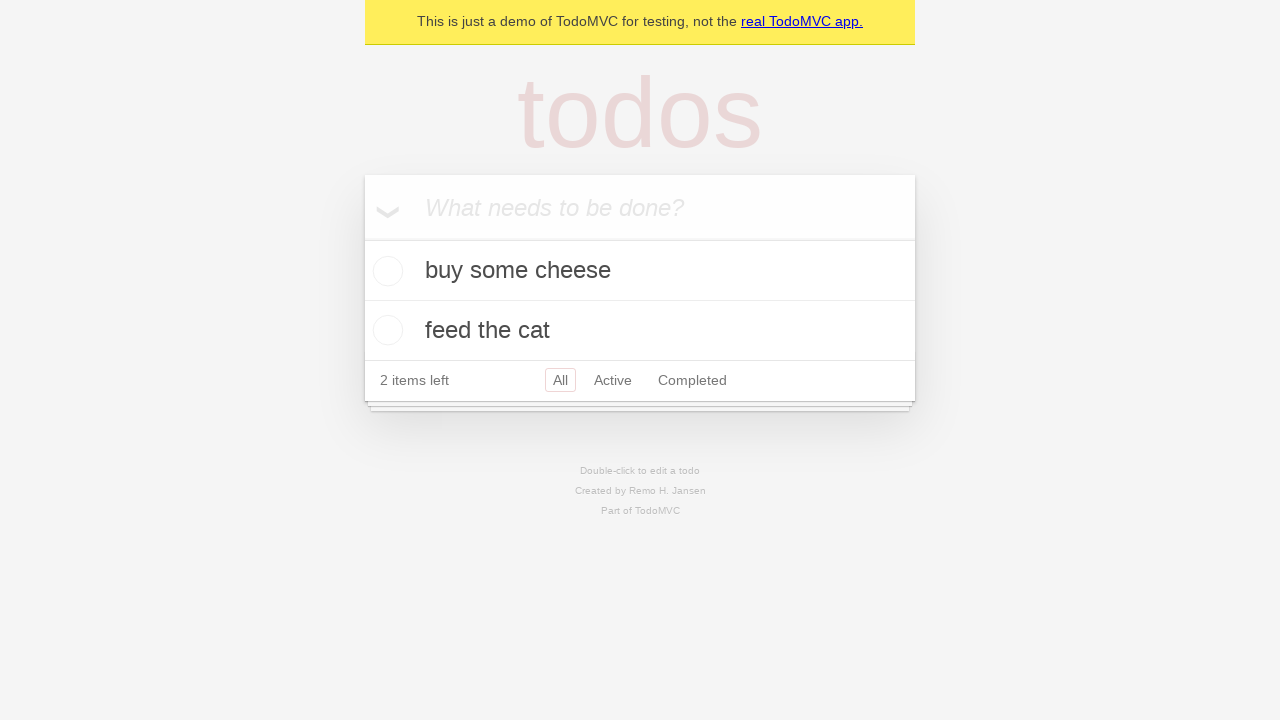

Filled todo input with 'book a doctors appointment' on internal:attr=[placeholder="What needs to be done?"i]
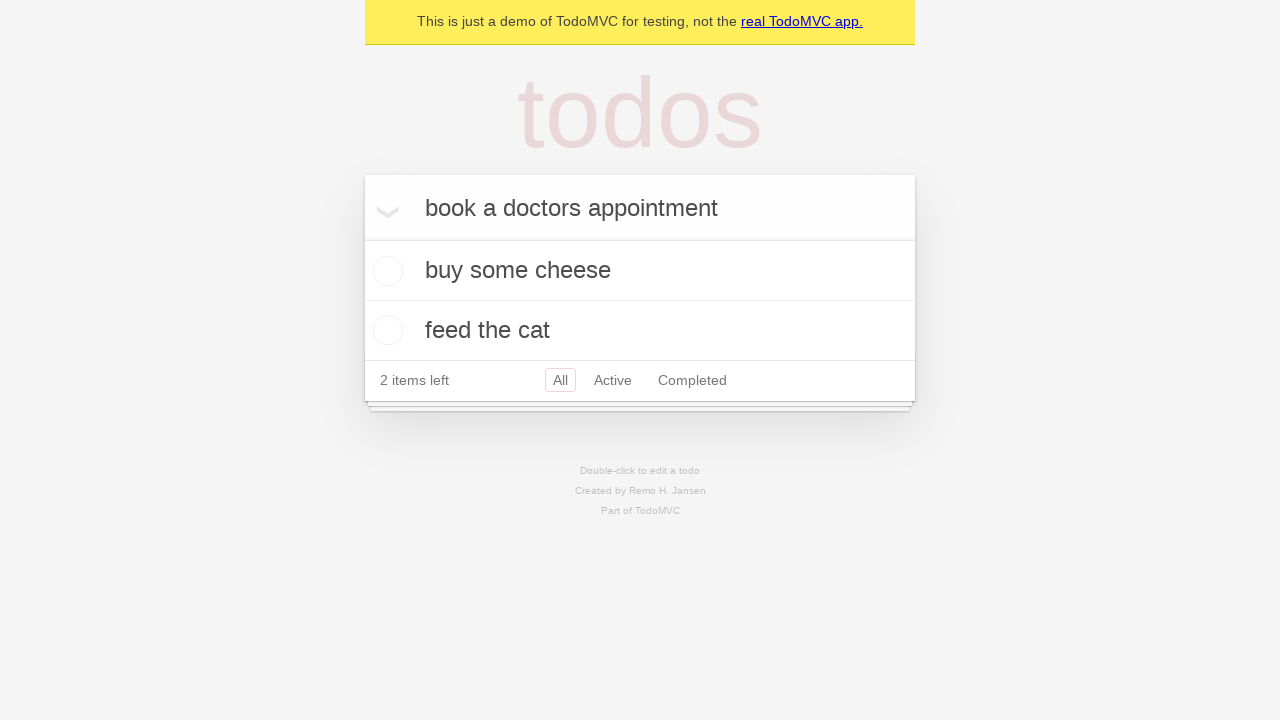

Pressed Enter to create third todo on internal:attr=[placeholder="What needs to be done?"i]
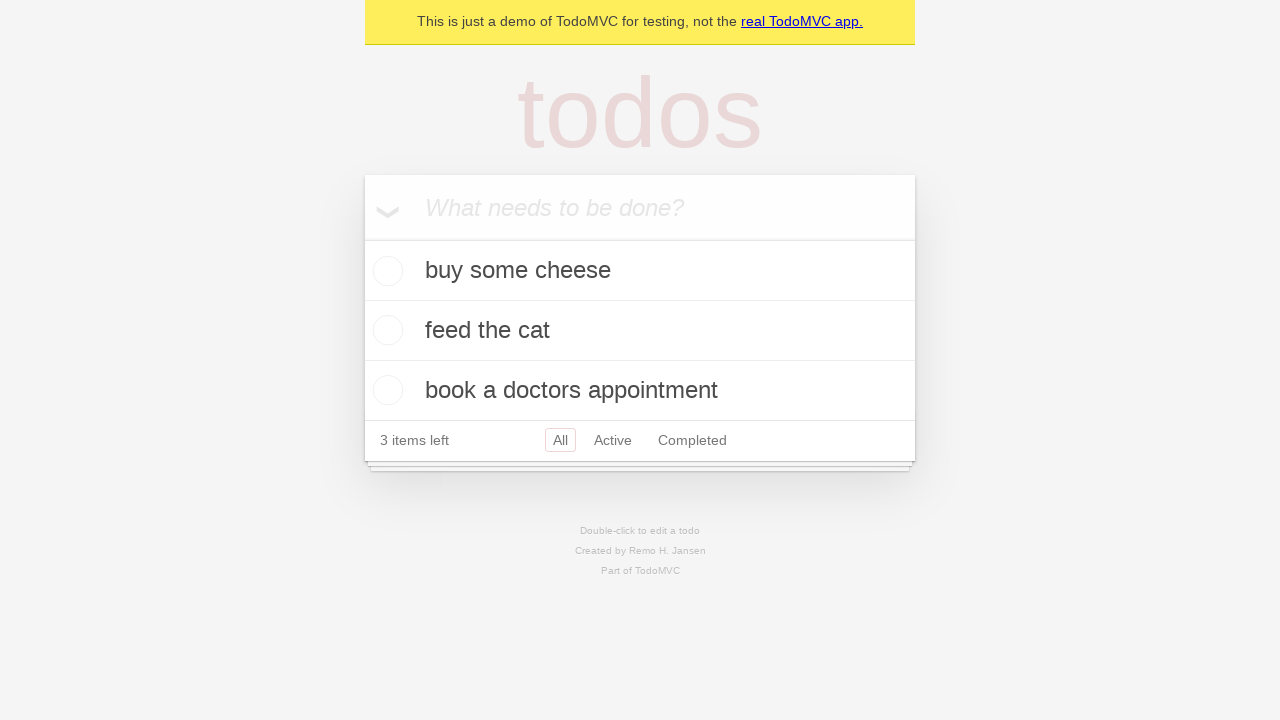

Double-clicked second todo to enter edit mode at (640, 331) on internal:testid=[data-testid="todo-item"s] >> nth=1
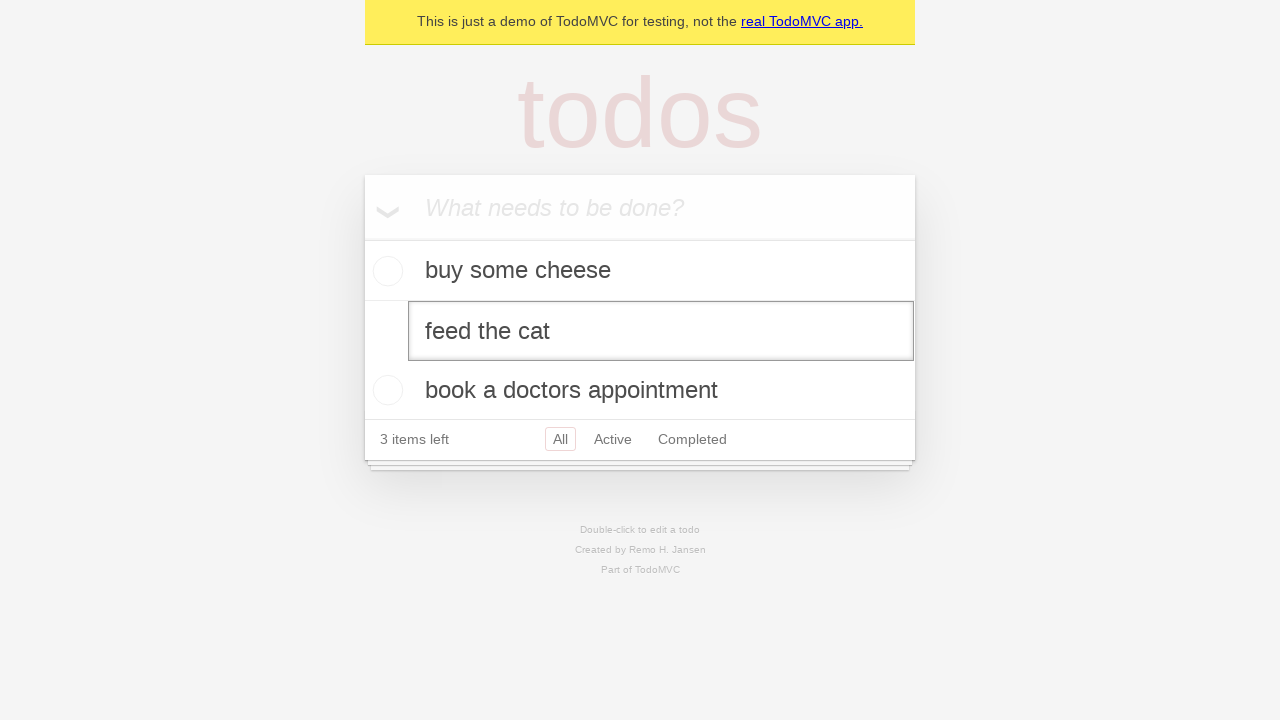

Filled edit textbox with 'buy some sausages' on internal:testid=[data-testid="todo-item"s] >> nth=1 >> internal:role=textbox[nam
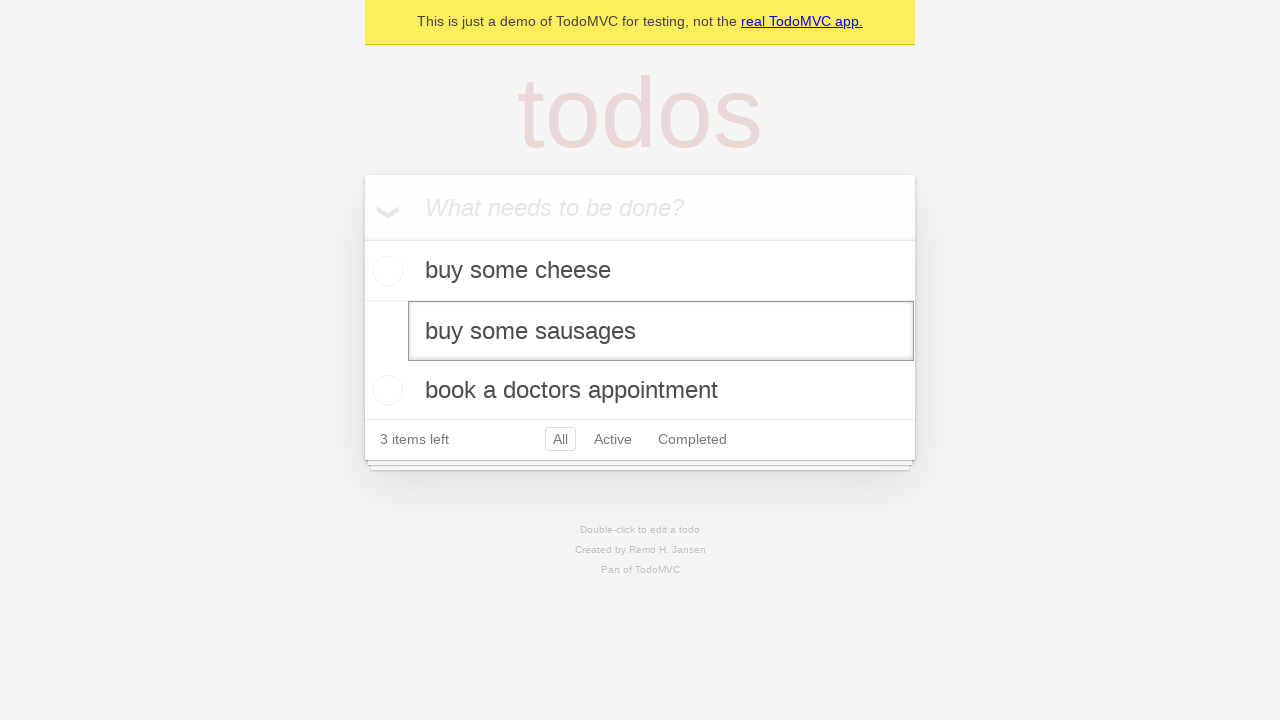

Dispatched blur event to save edit
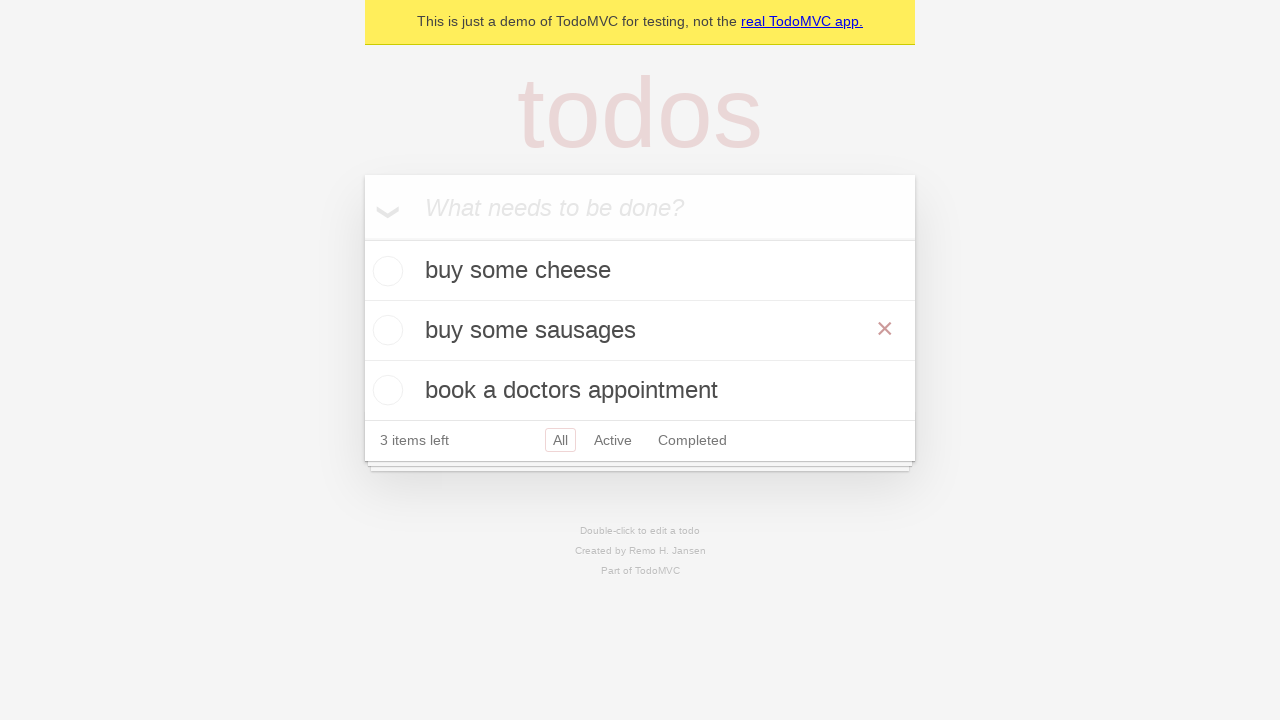

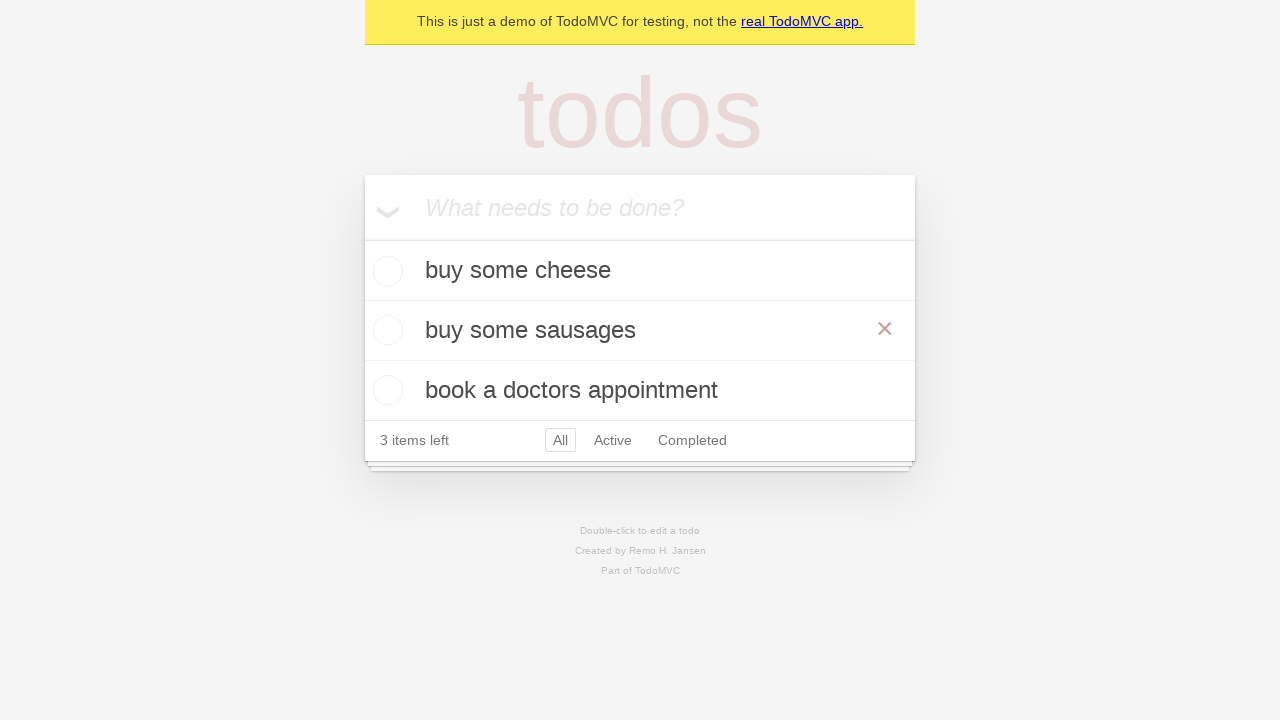